Tests the slider widget functionality on DemoQA by moving the slider to a specific value and verifying the displayed value matches the expected result.

Starting URL: https://demoqa.com/slider

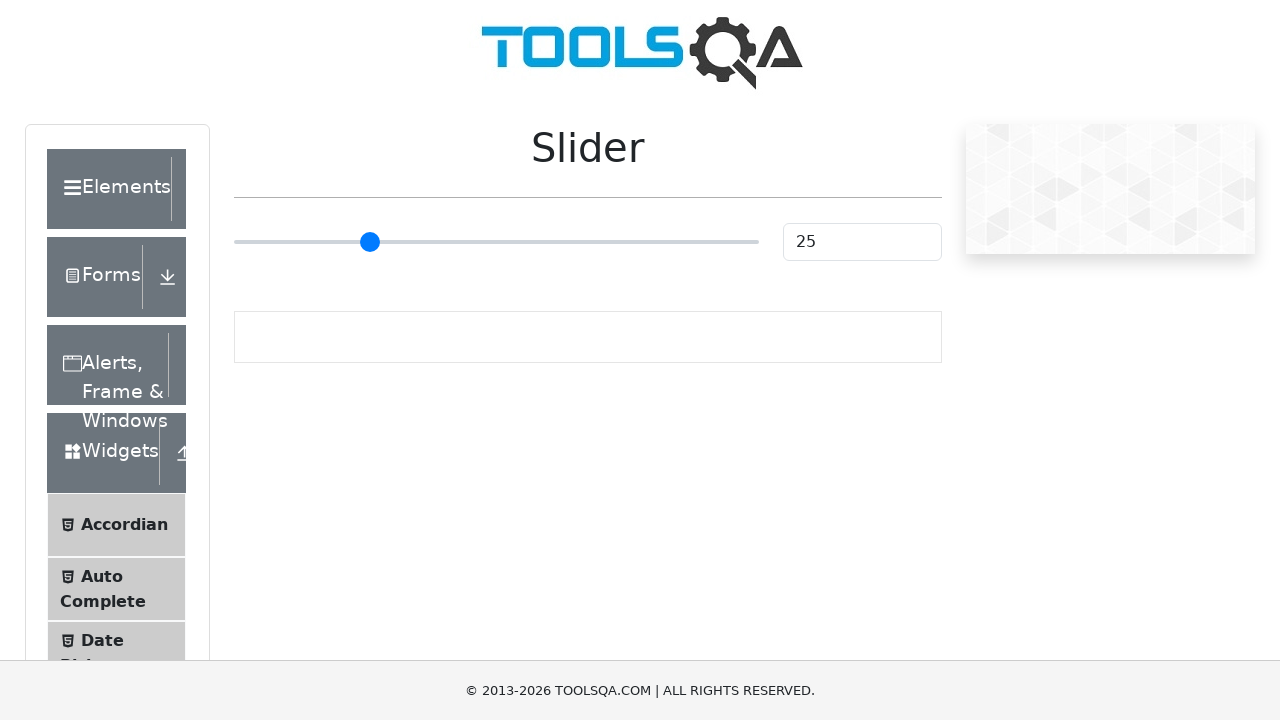

Navigated to DemoQA slider page
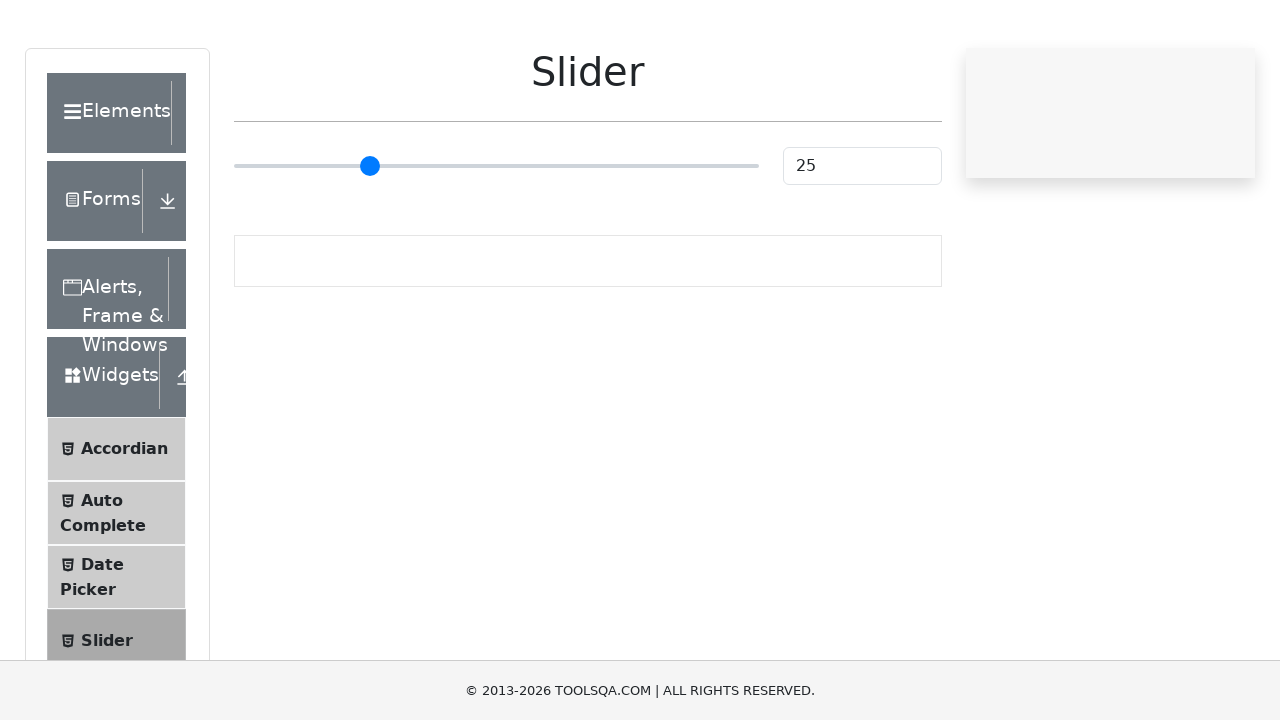

Moved slider to value 75 on input[type="range"]
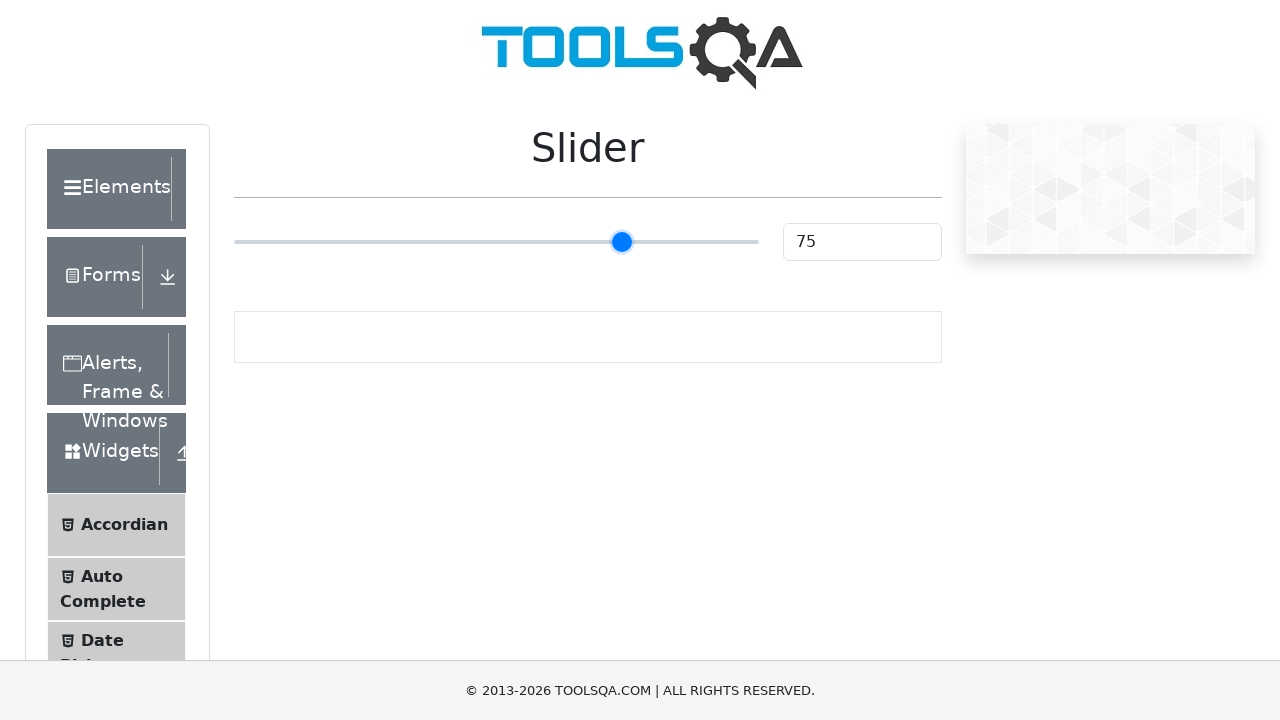

Retrieved slider value from display element
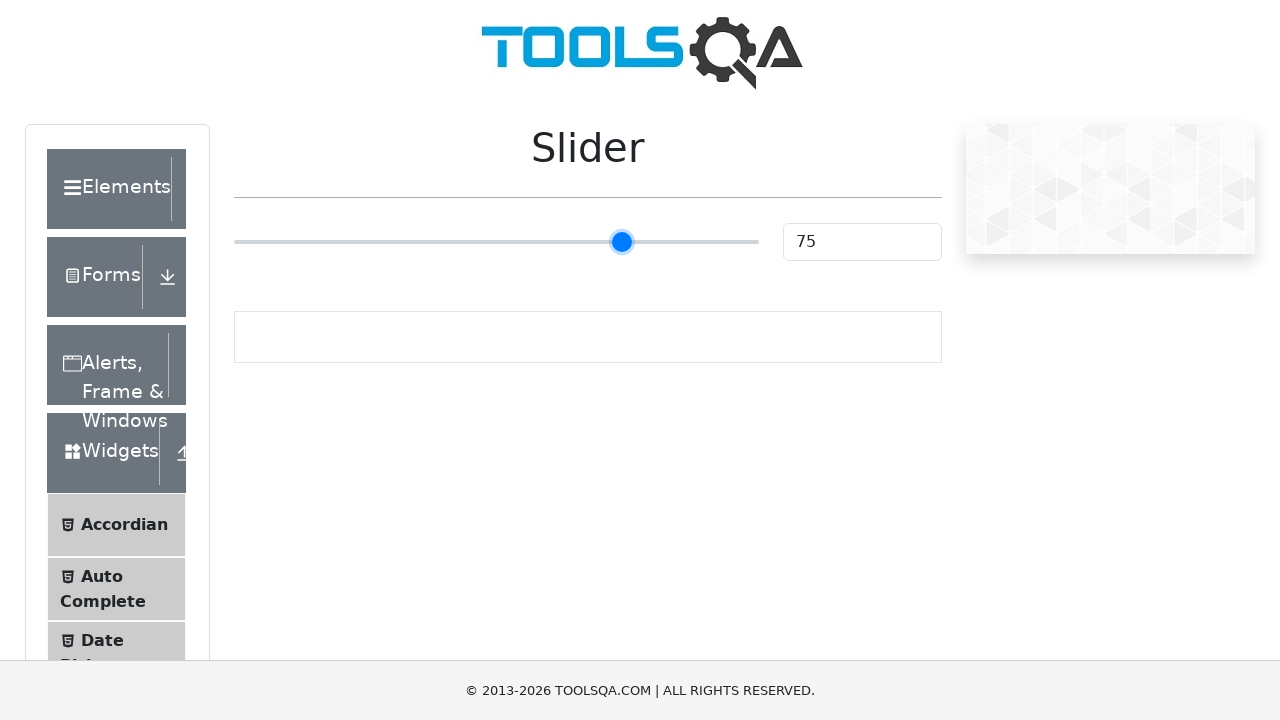

Verified slider value matches expected value of 75
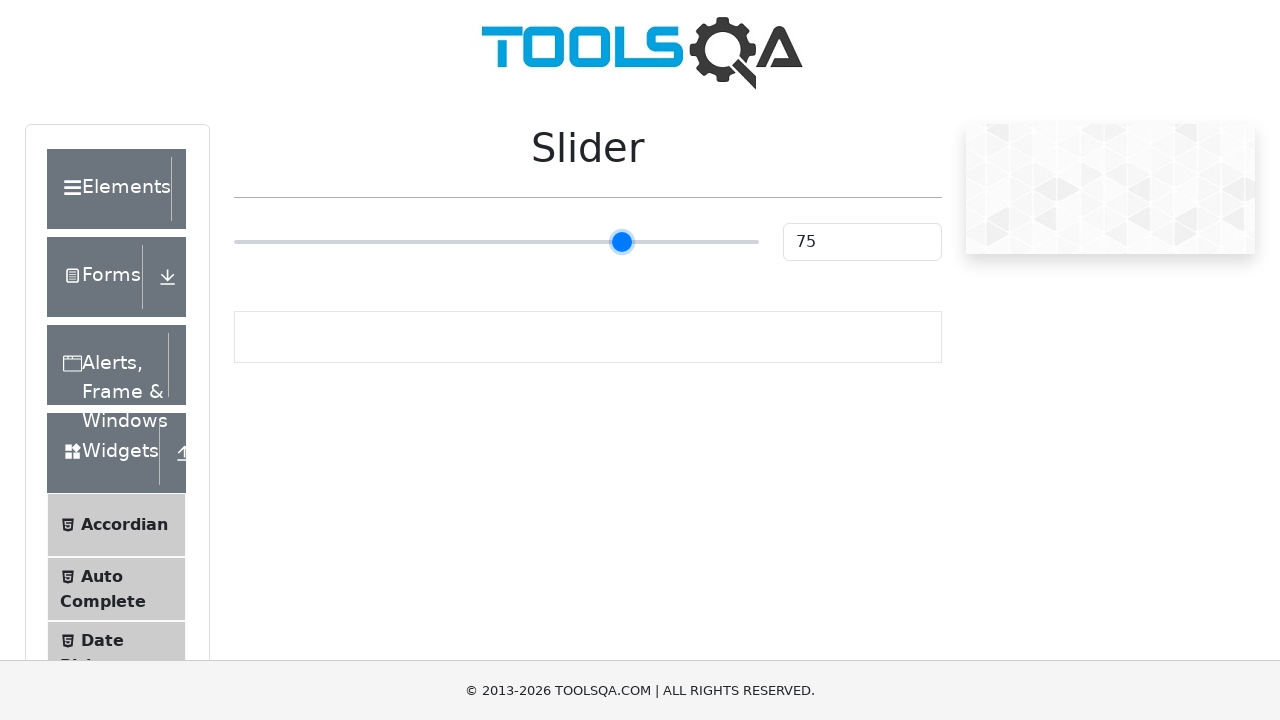

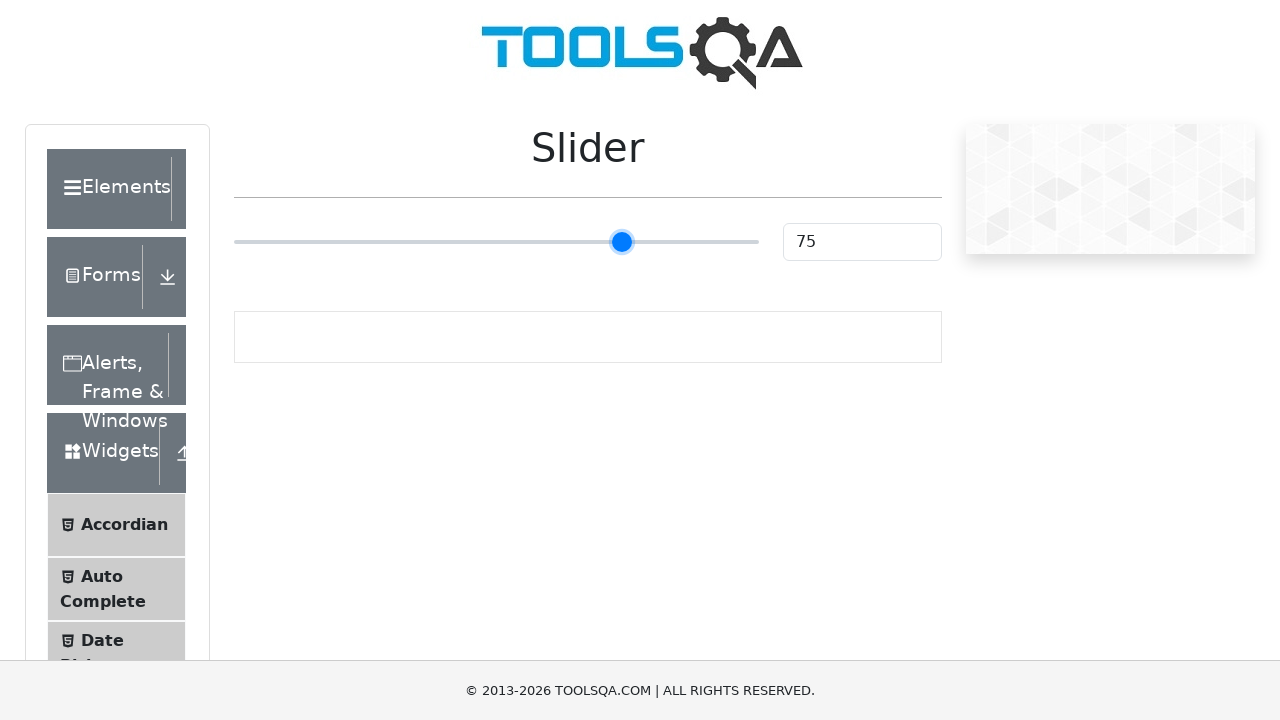